Tests checkbox functionality by verifying default states of two checkboxes, then clicking to toggle their selection states (selecting checkbox #1 and deselecting checkbox #2)

Starting URL: https://practice.cydeo.com/checkboxes

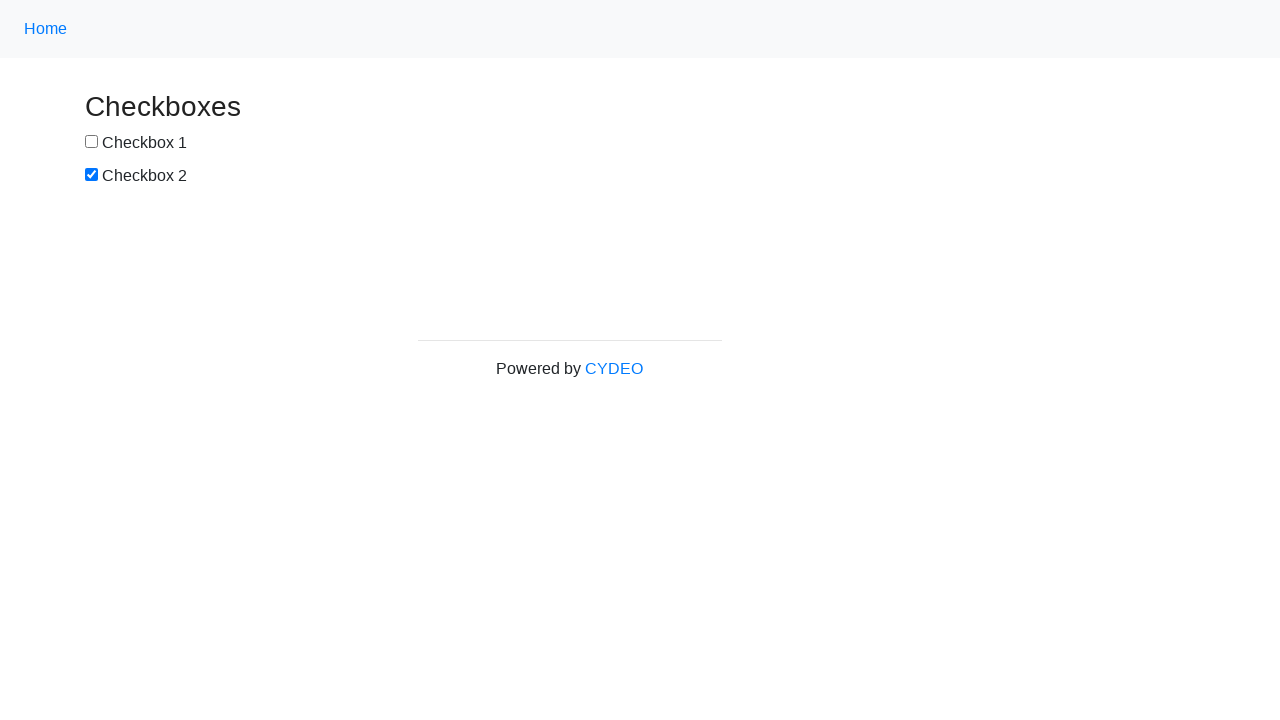

Located checkbox #1 element
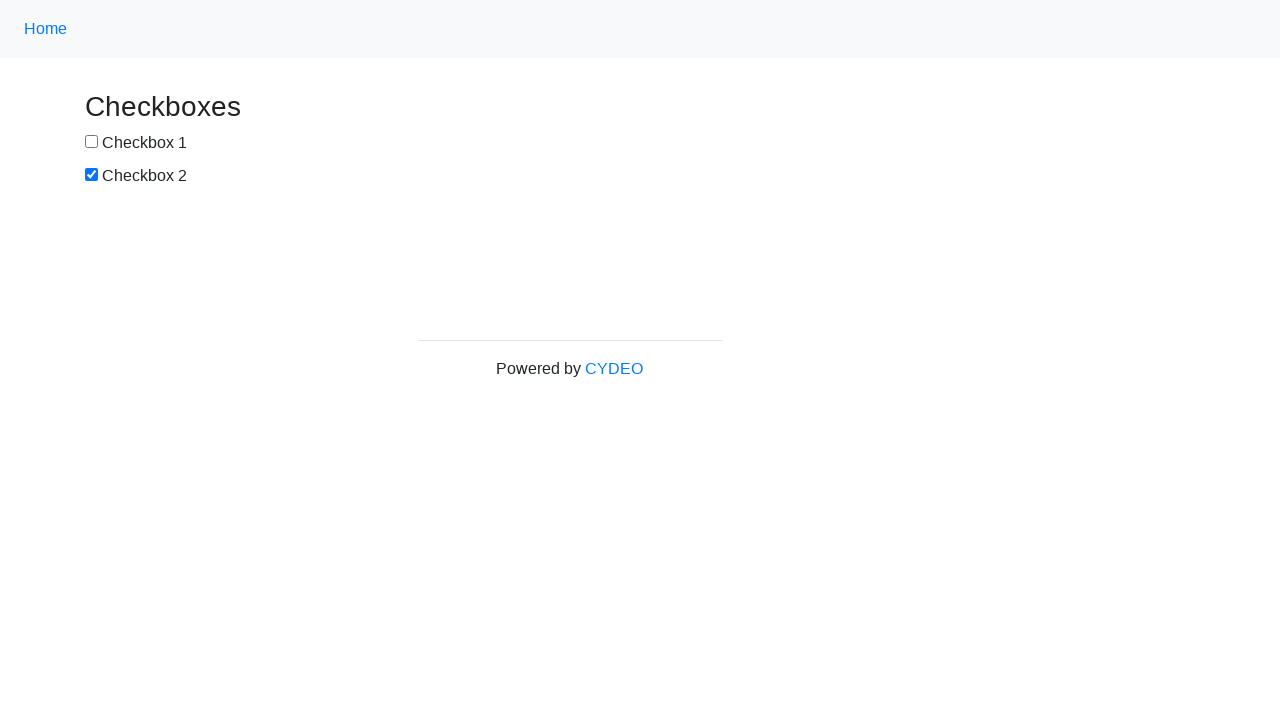

Located checkbox #2 element
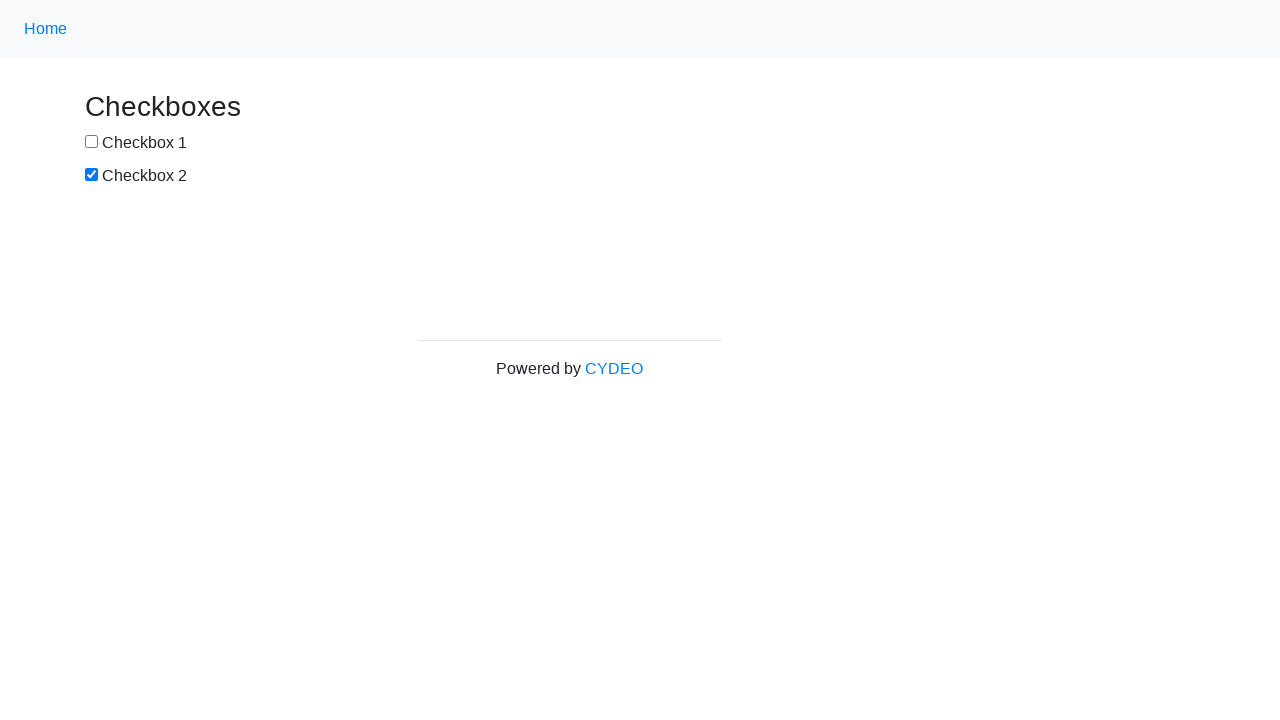

Verified checkbox #1 is not selected by default
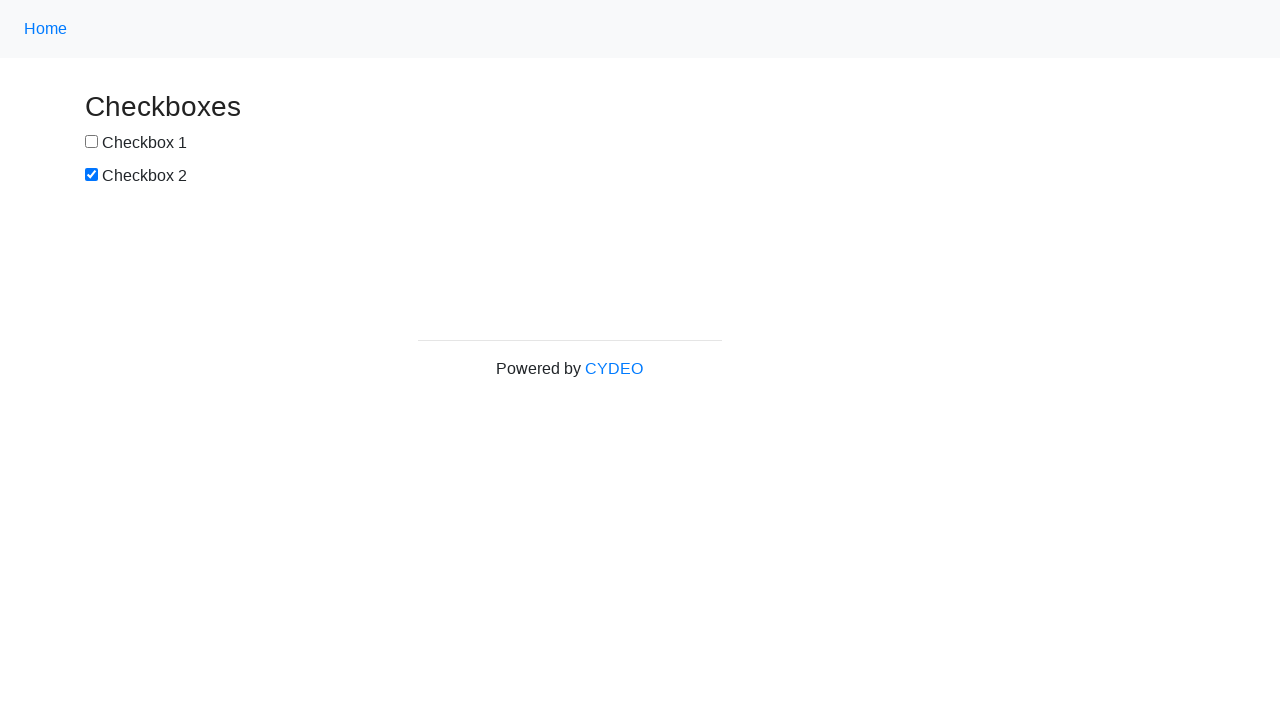

Verified checkbox #2 is selected by default
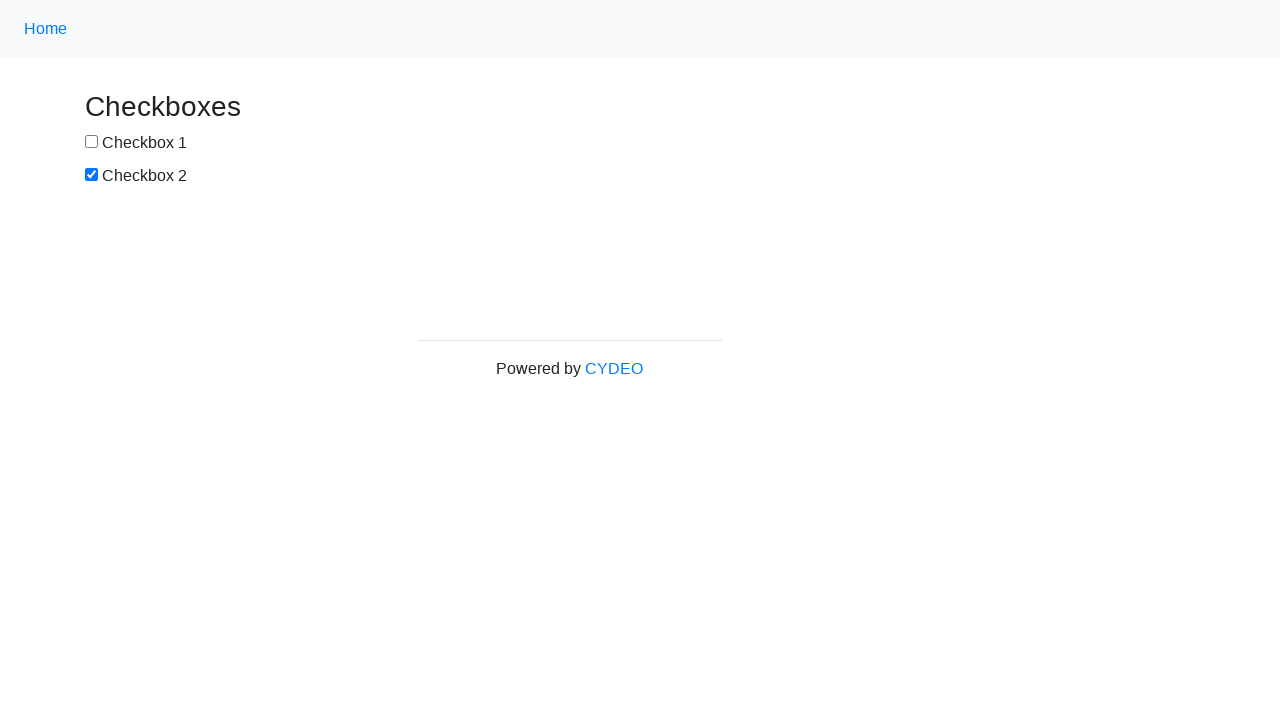

Clicked checkbox #1 to select it at (92, 142) on input[name='checkbox1']
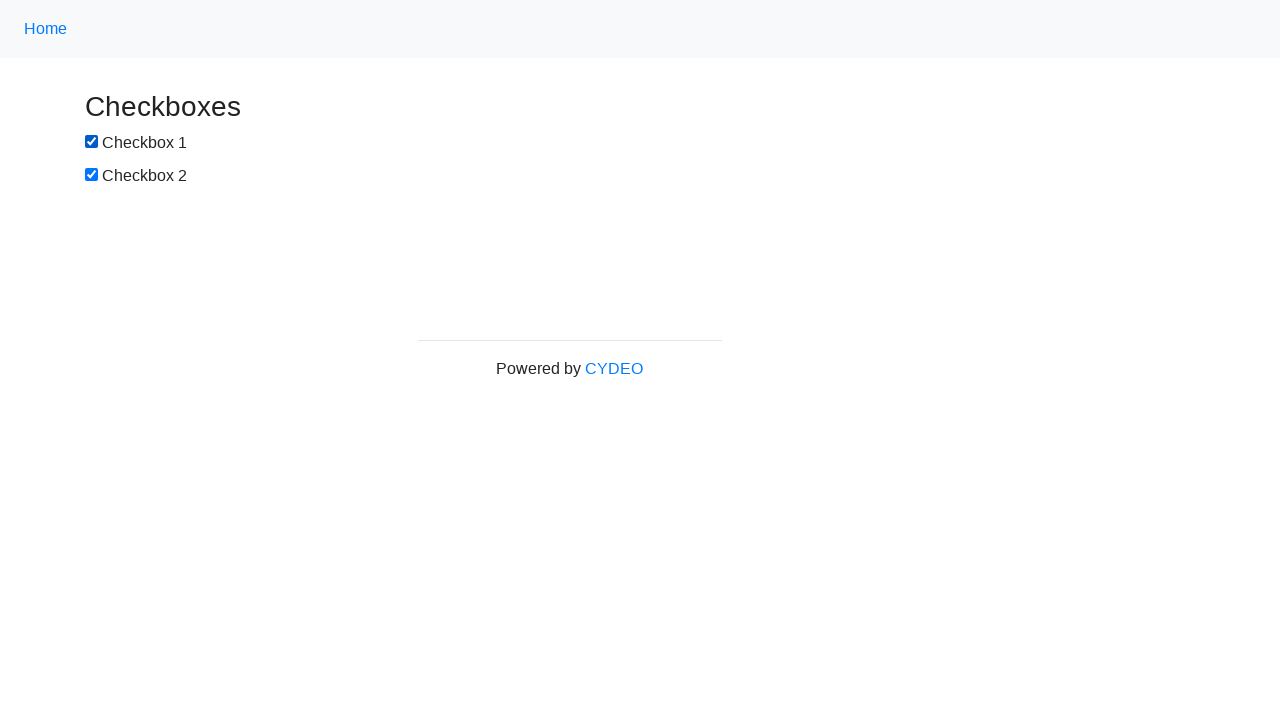

Clicked checkbox #2 to deselect it at (92, 175) on input[name='checkbox2']
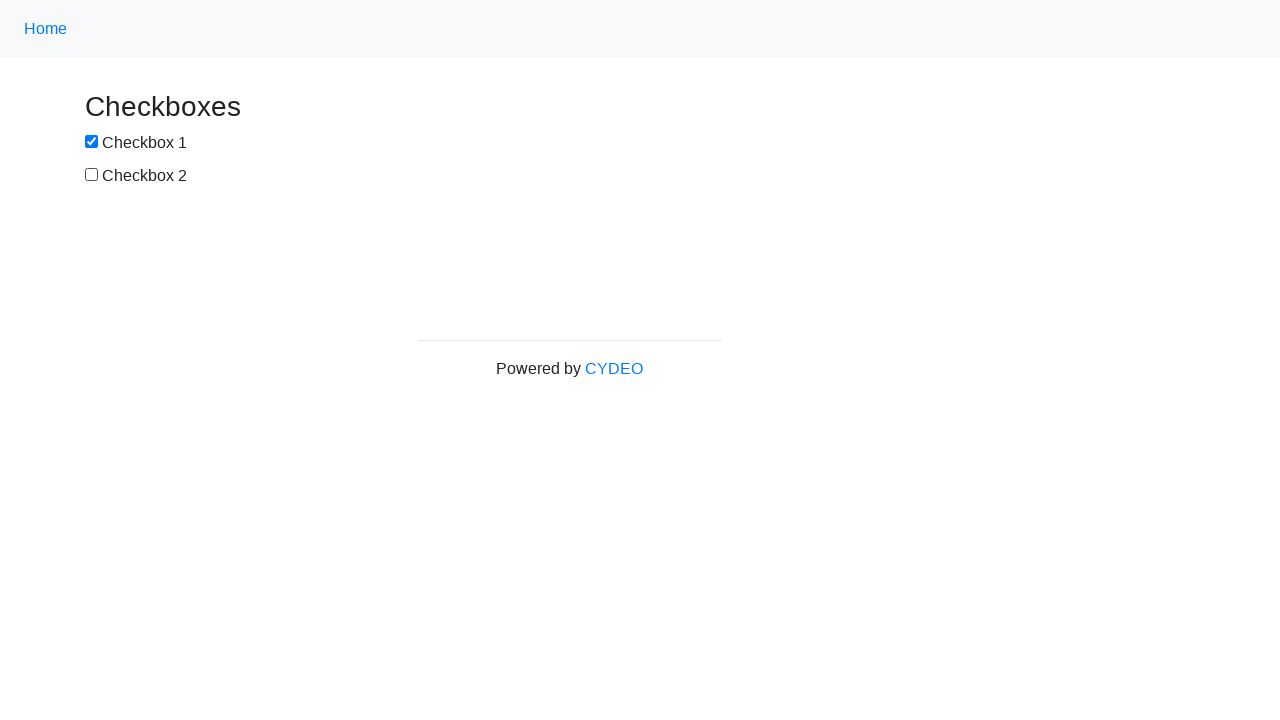

Verified checkbox #1 is now selected after clicking
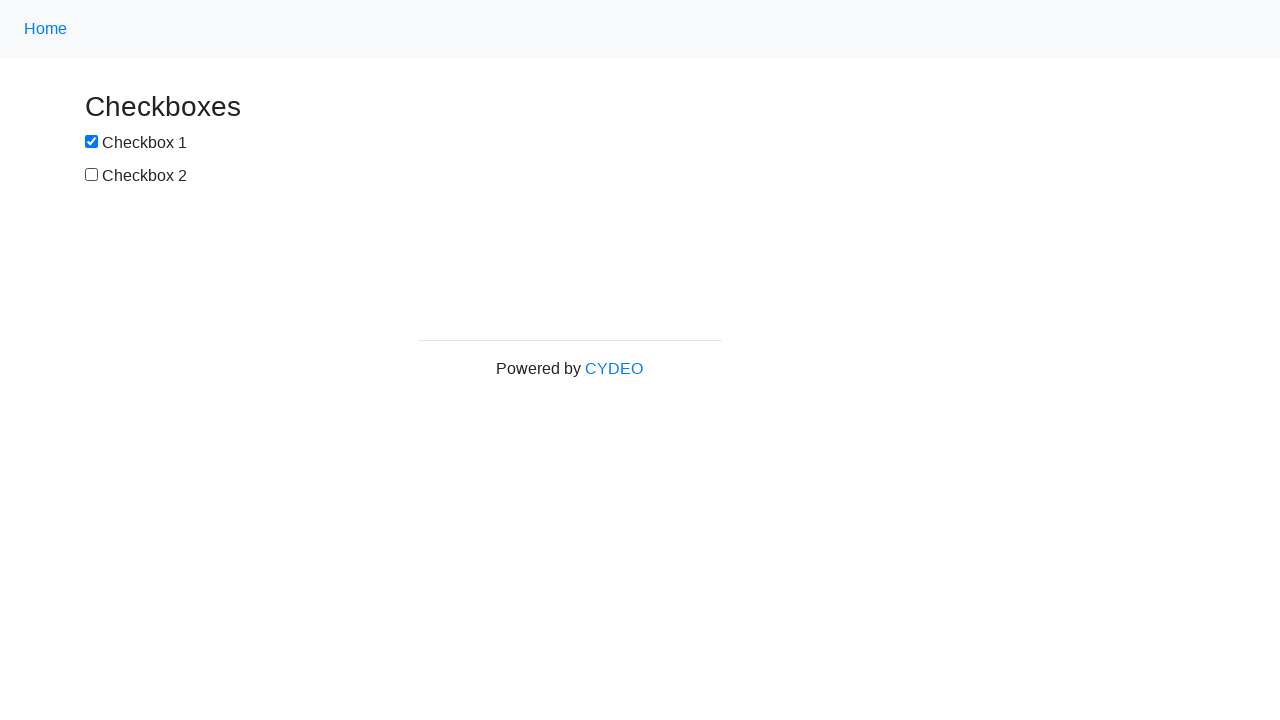

Verified checkbox #2 is now deselected after clicking
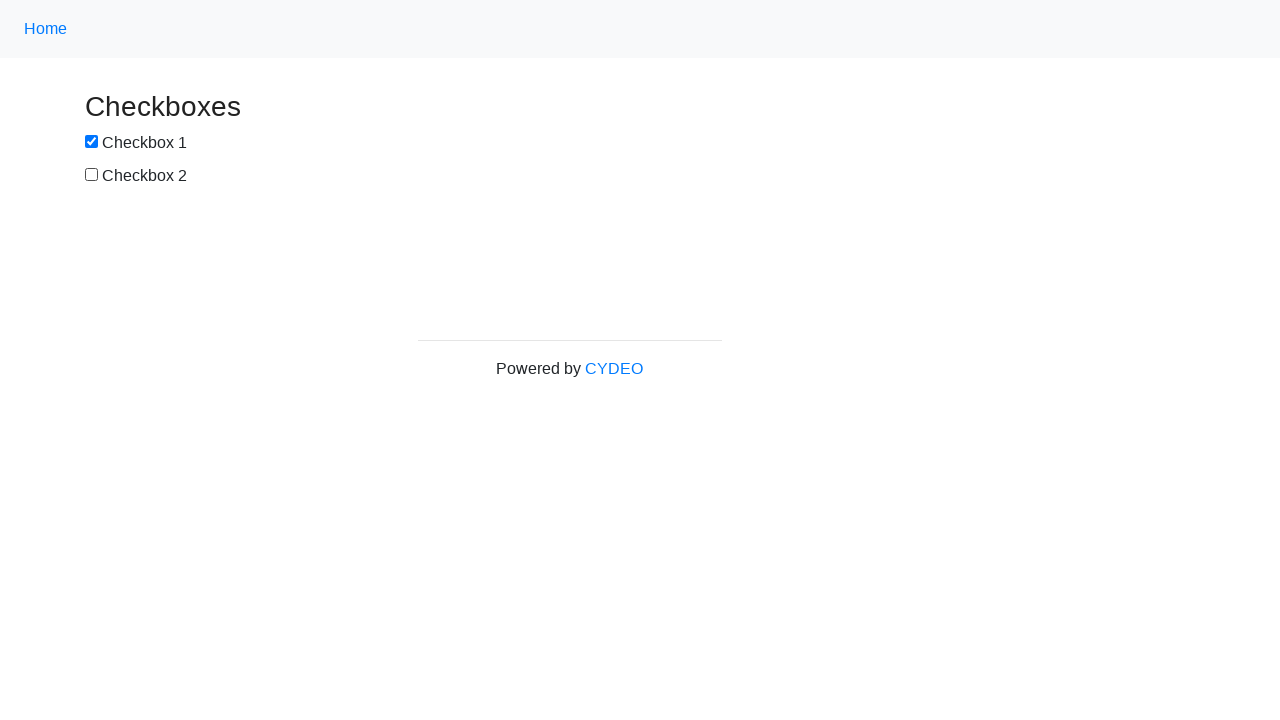

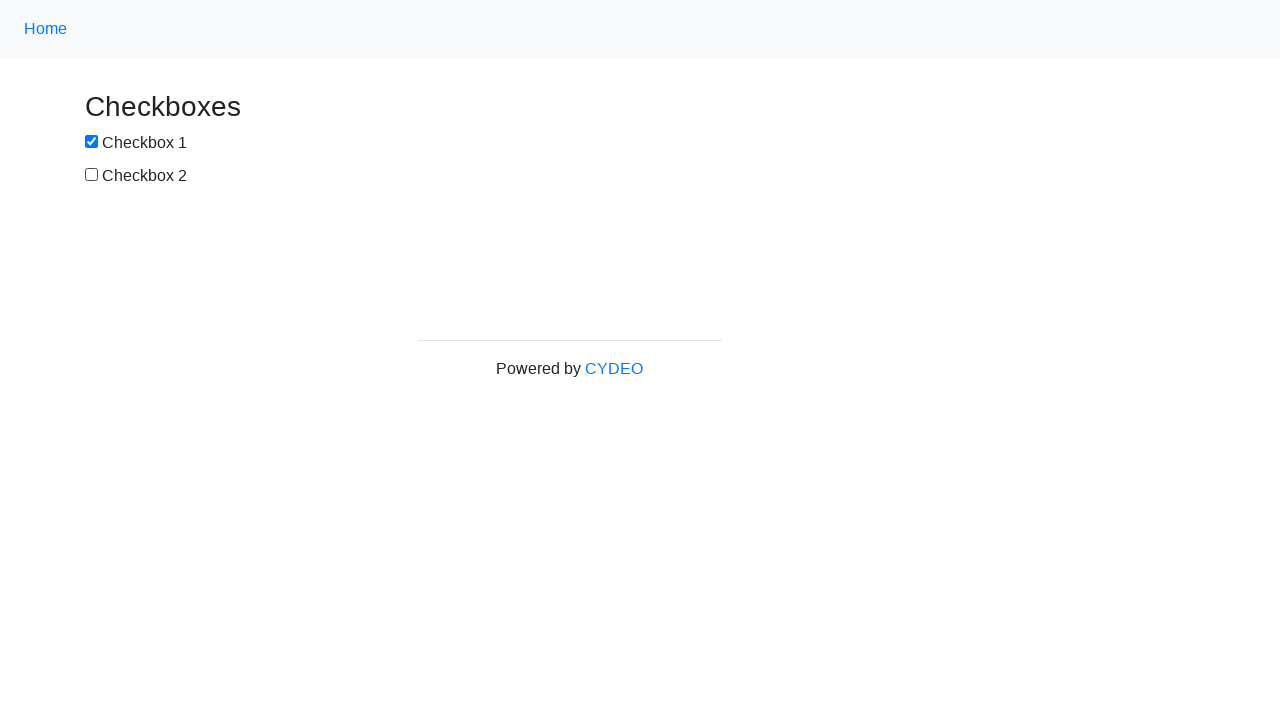